Tests multiple file upload functionality by uploading two files to a file input and verifying that both files appear in the file list

Starting URL: https://davidwalsh.name/demo/multiple-file-upload.php

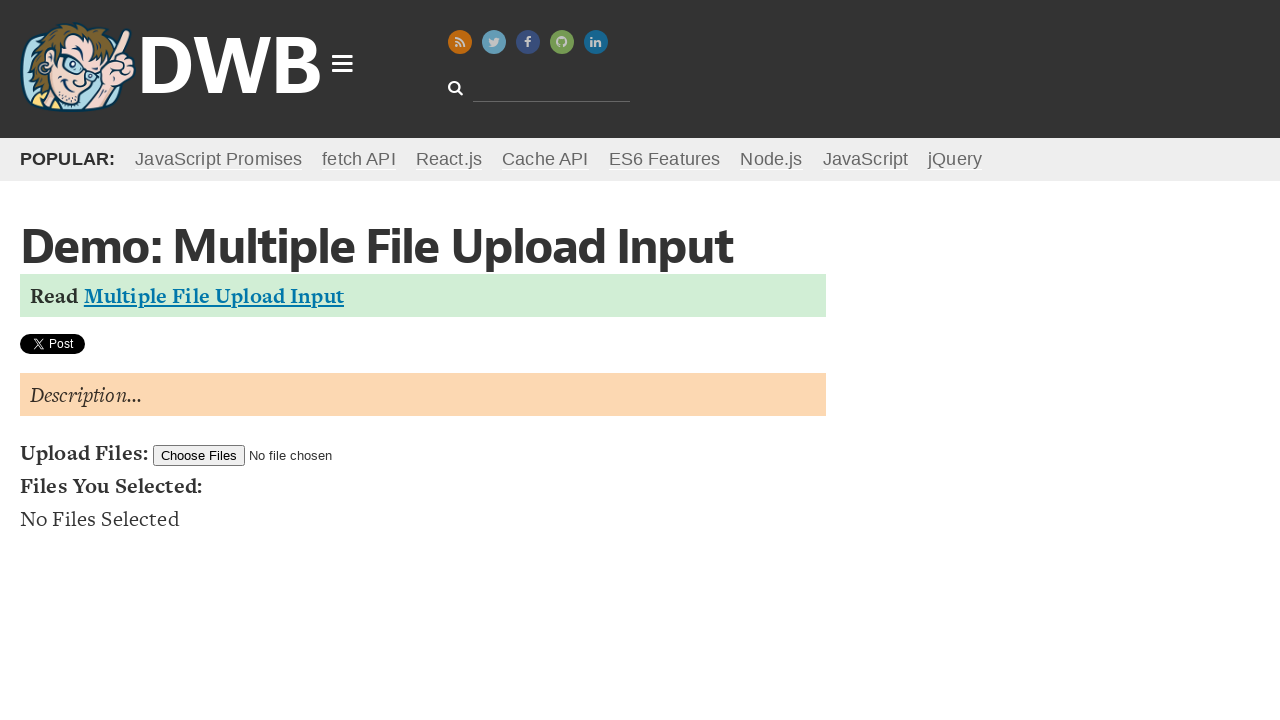

Created temporary test files (test.txt and test1.txt)
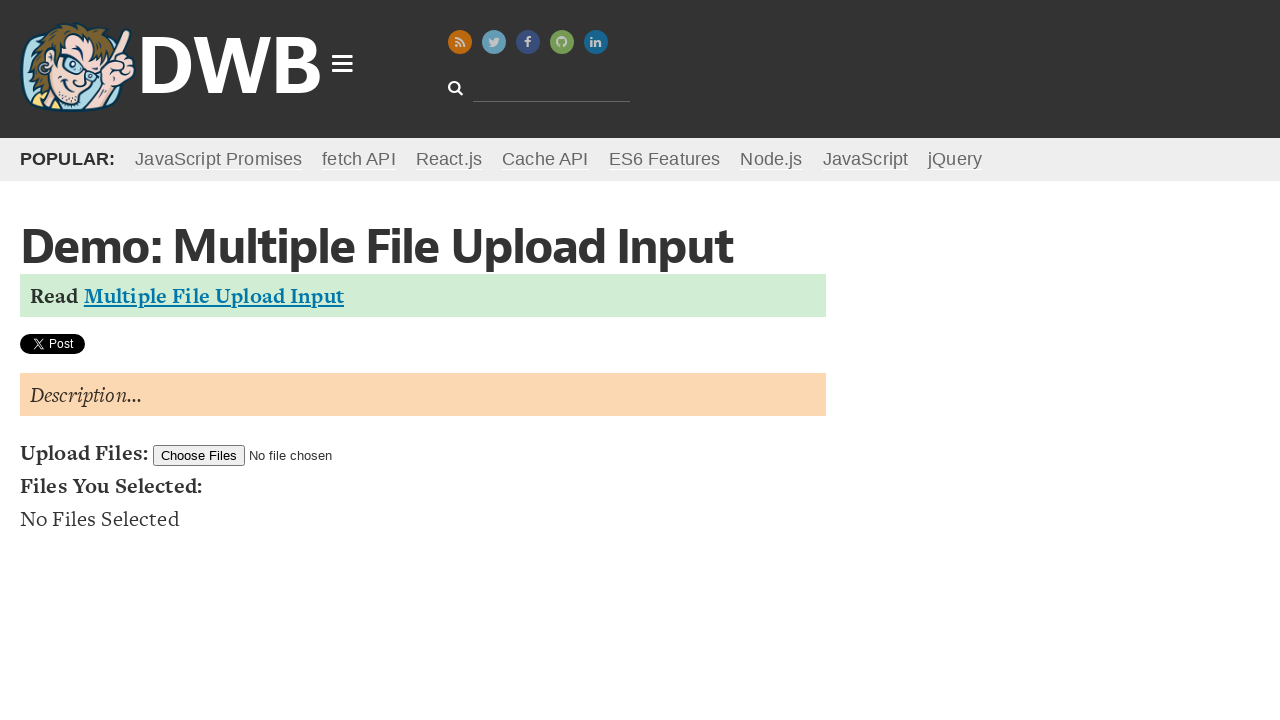

Uploaded two test files to file input element
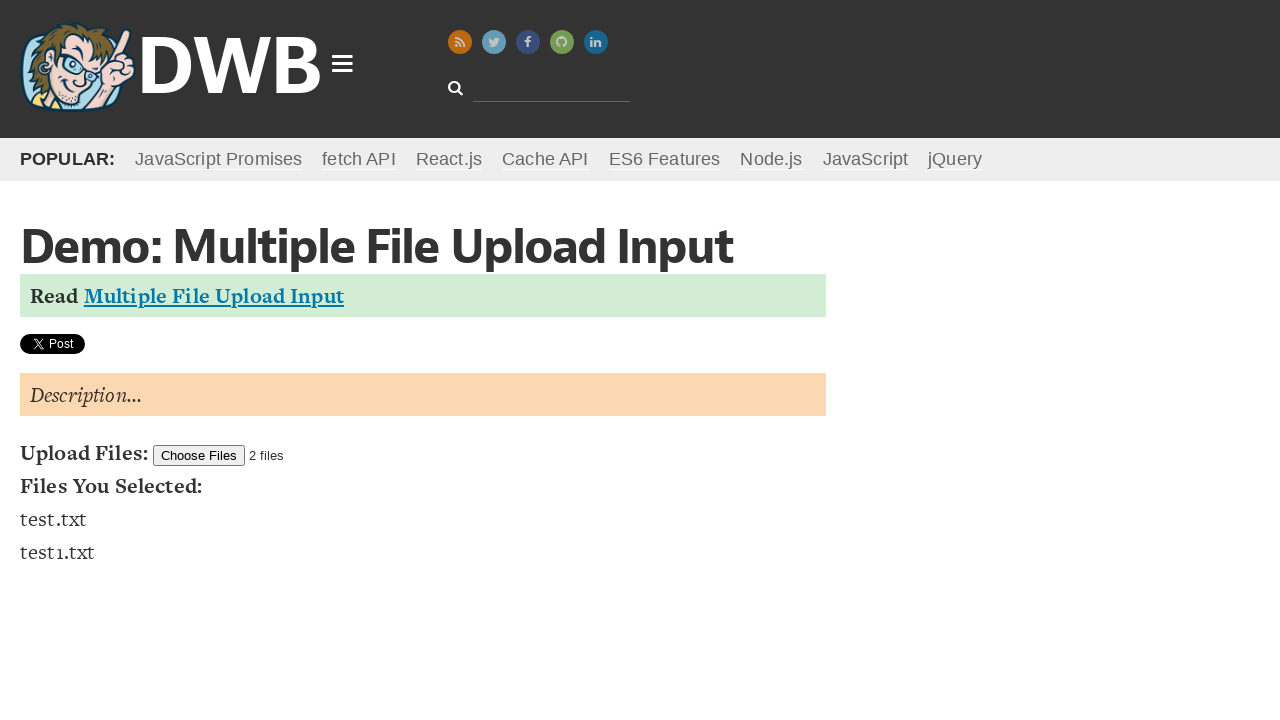

File list updated and became visible
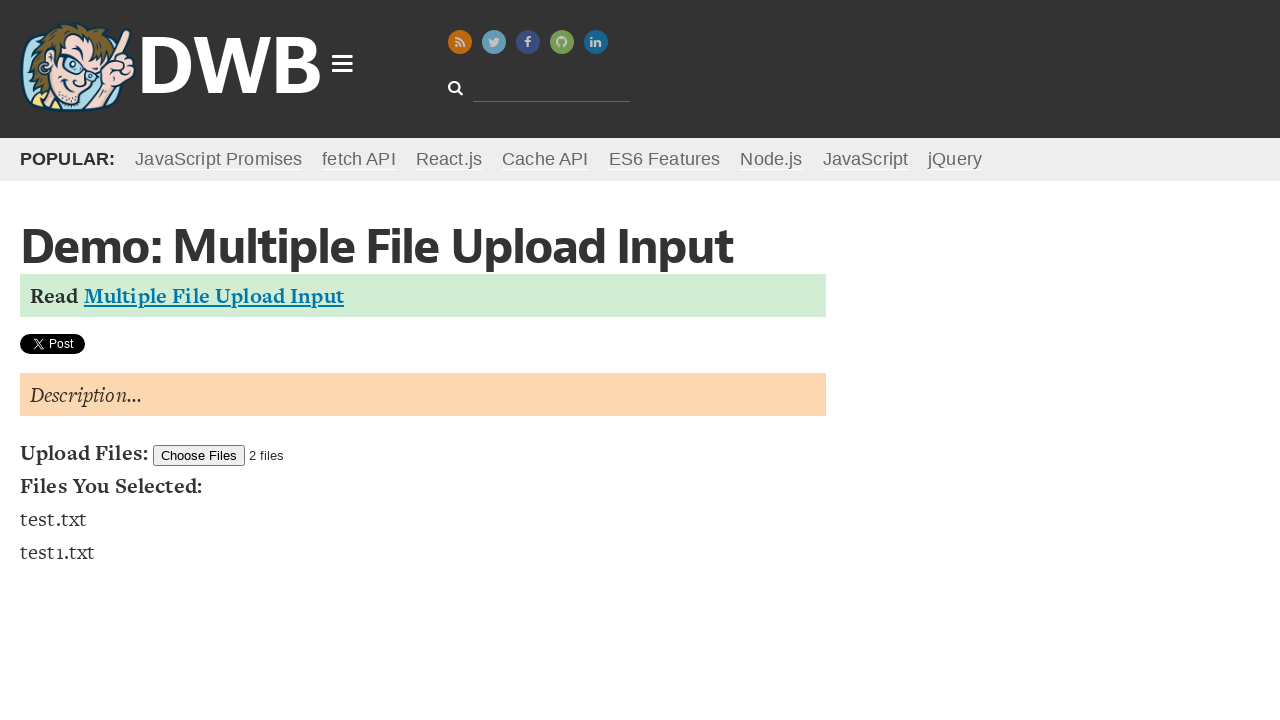

Verified that 2 files are displayed in the file list
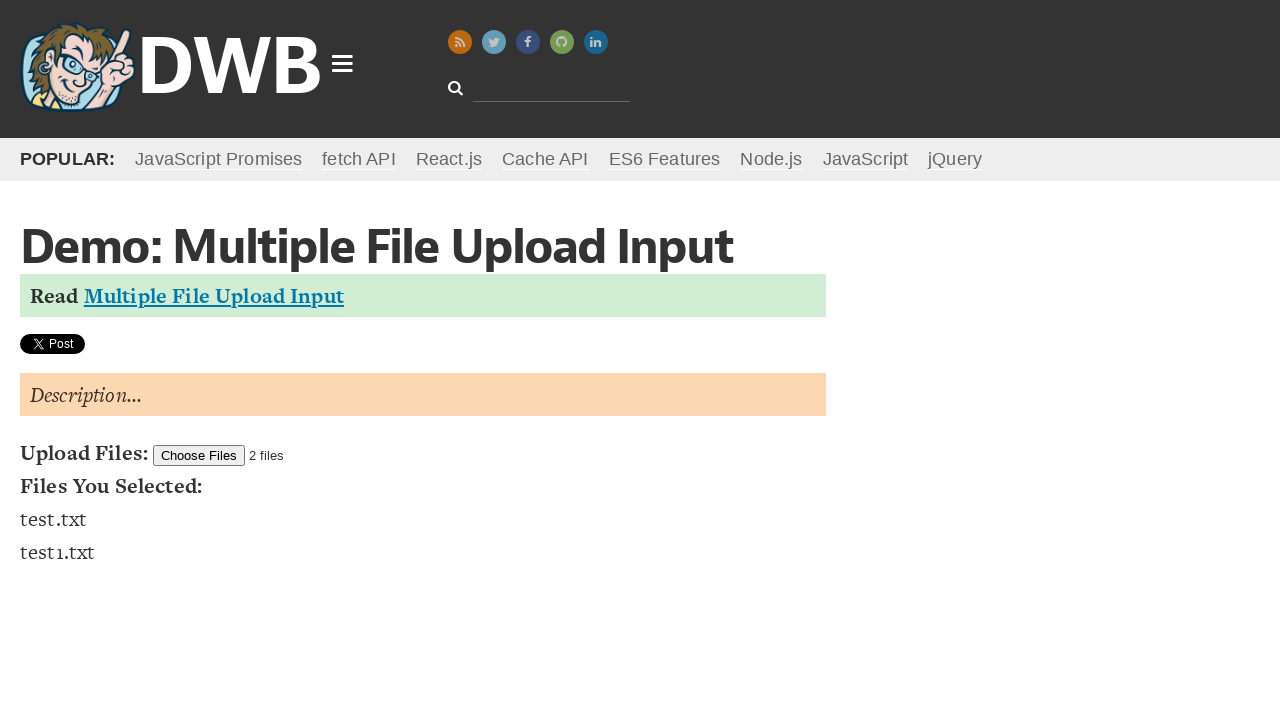

Cleaned up temporary test files
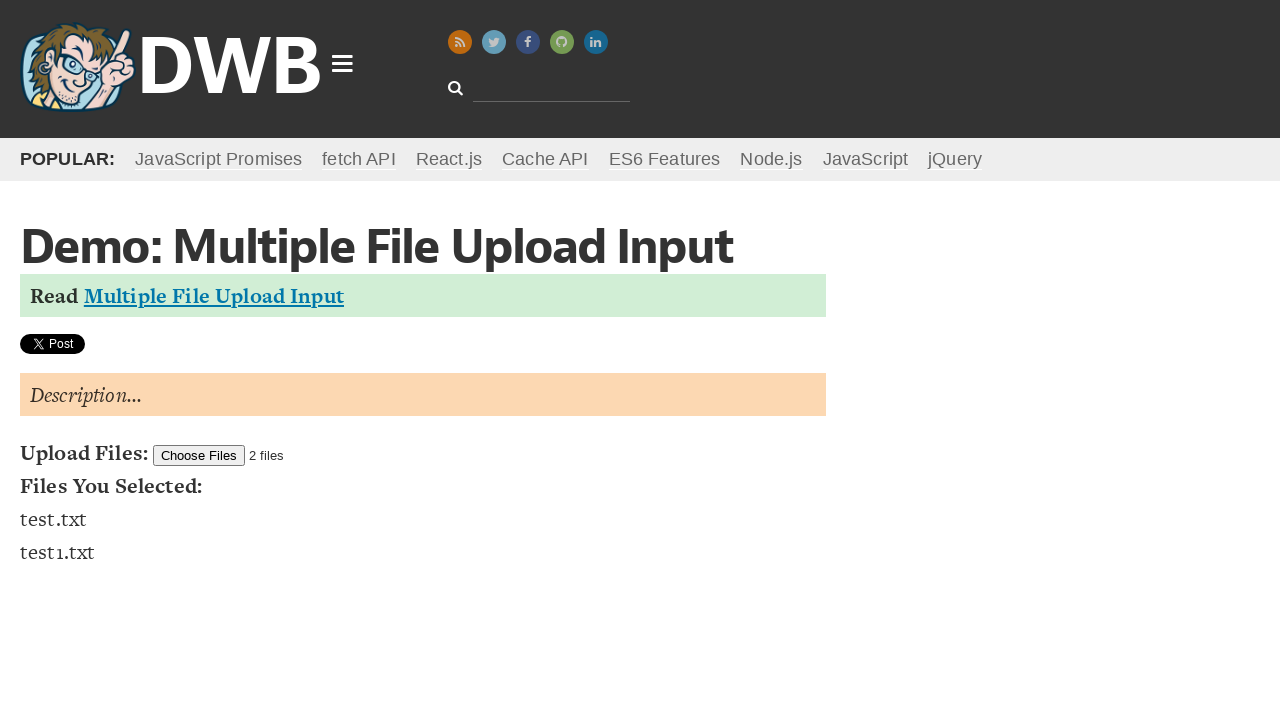

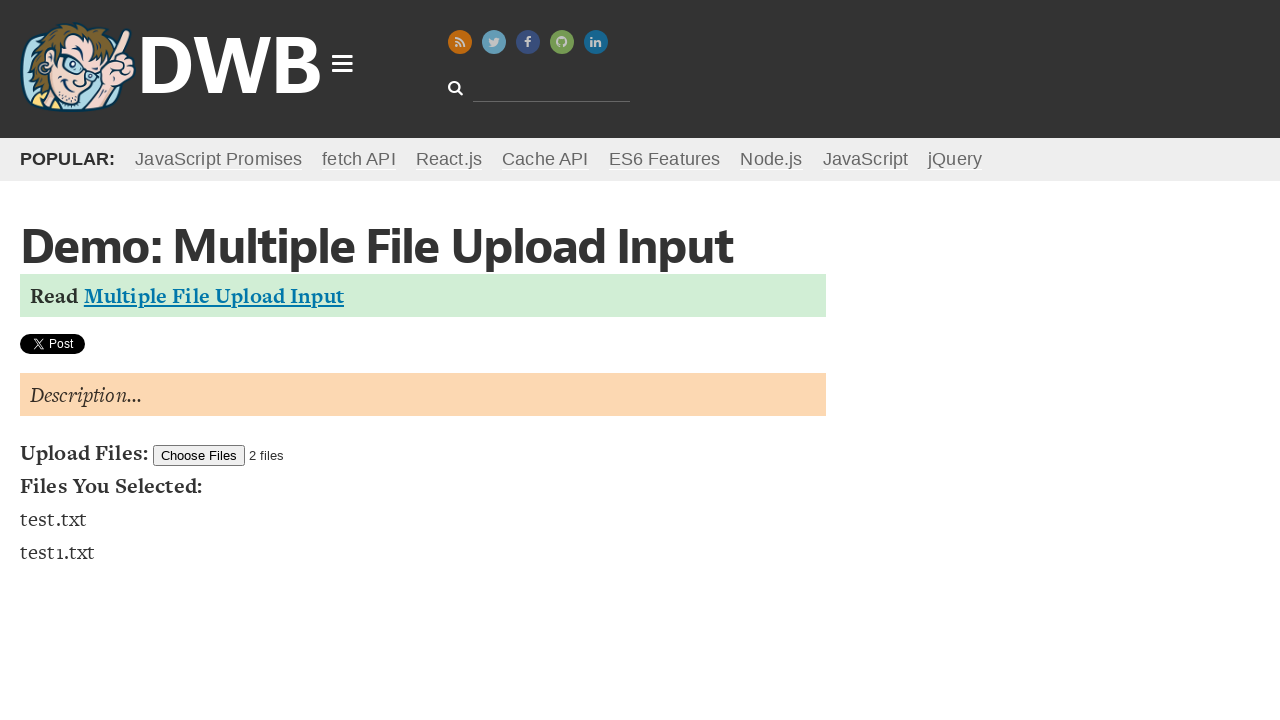